Tests the theme toggle button by clicking it to switch between light and dark themes, verifying the data-theme attribute changes accordingly.

Starting URL: https://playwright.dev/

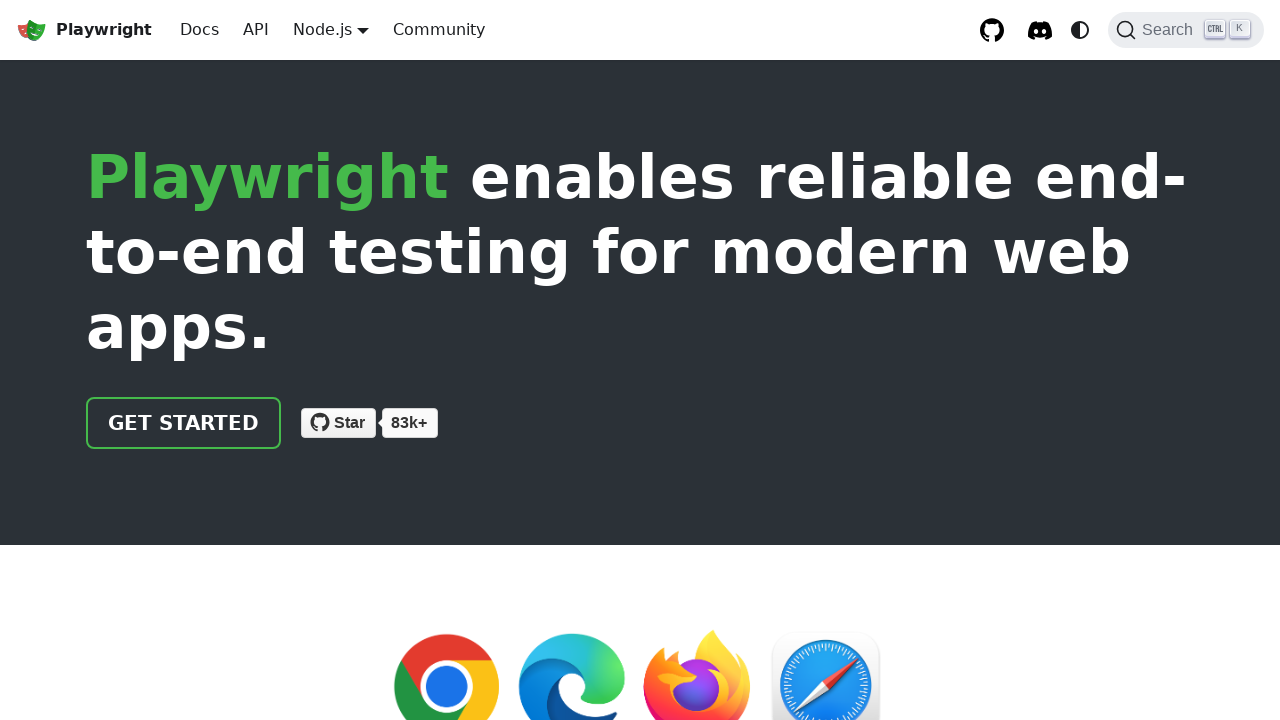

Clicked theme toggle button to switch to light mode at (1080, 30) on internal:label="Switch between dark and light"i
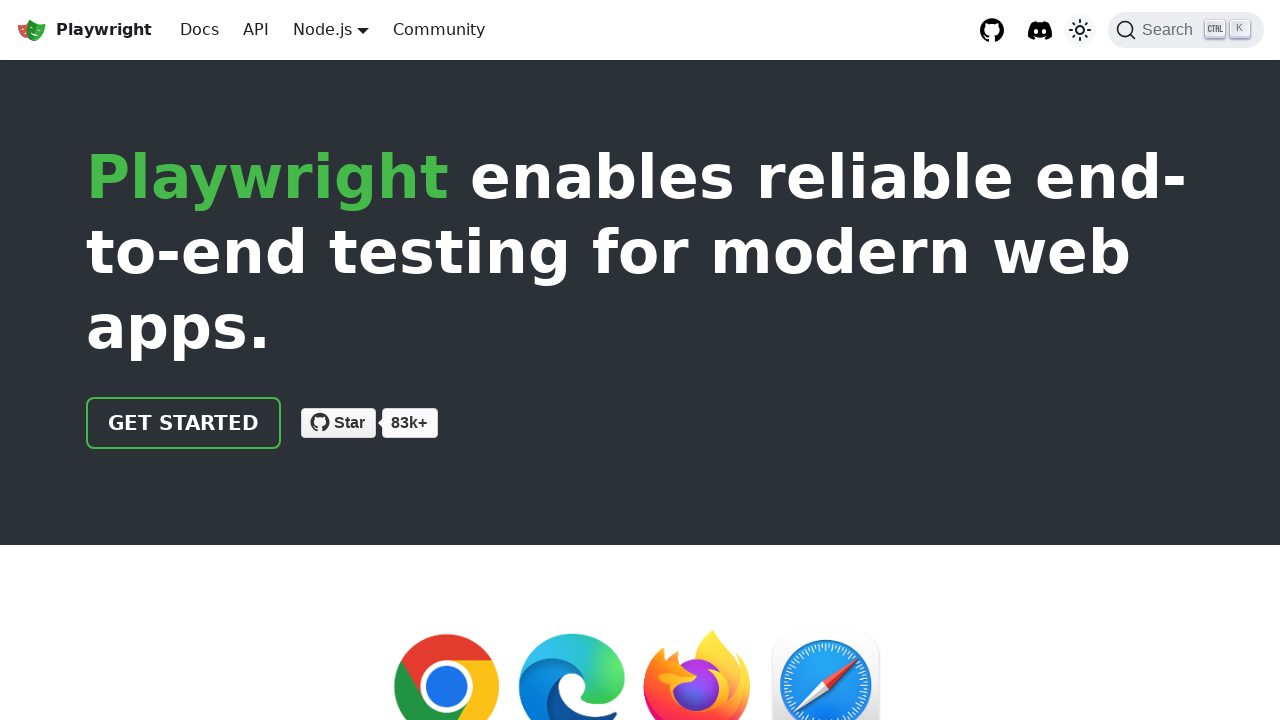

Verified that data-theme attribute is set to 'light'
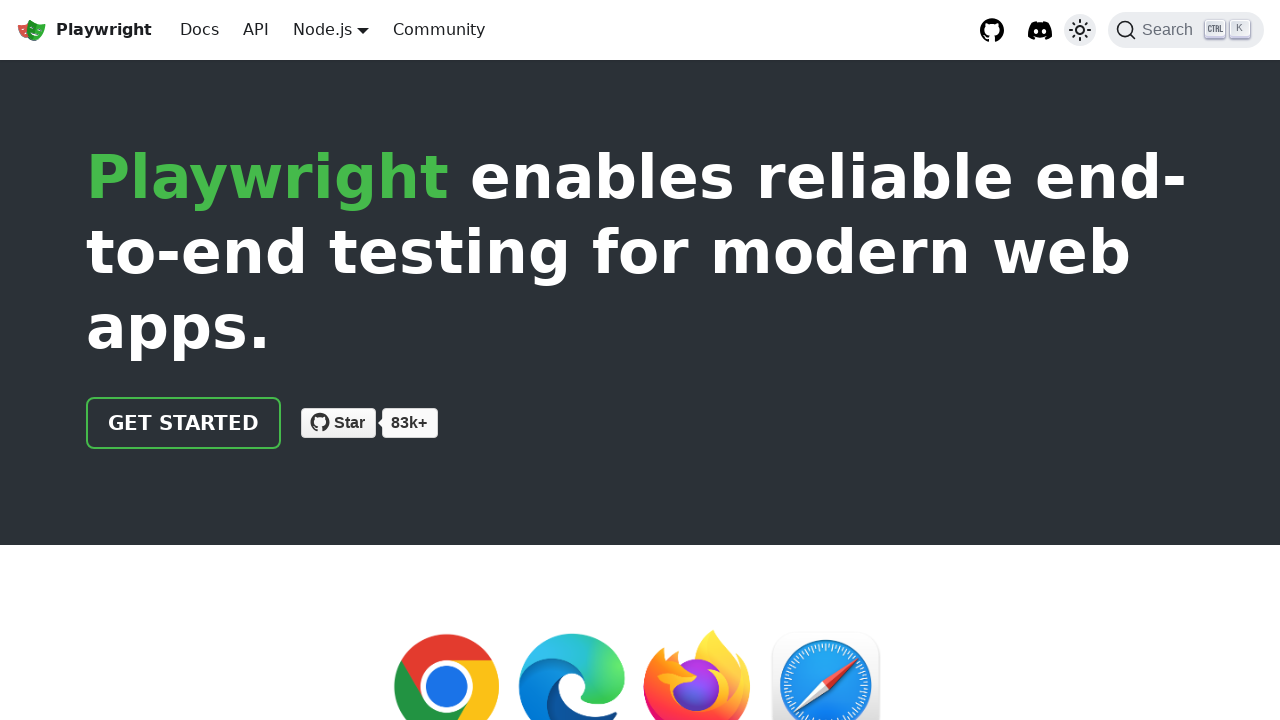

Clicked theme toggle button to switch back to dark mode at (1080, 30) on internal:label="Switch between dark and light"i
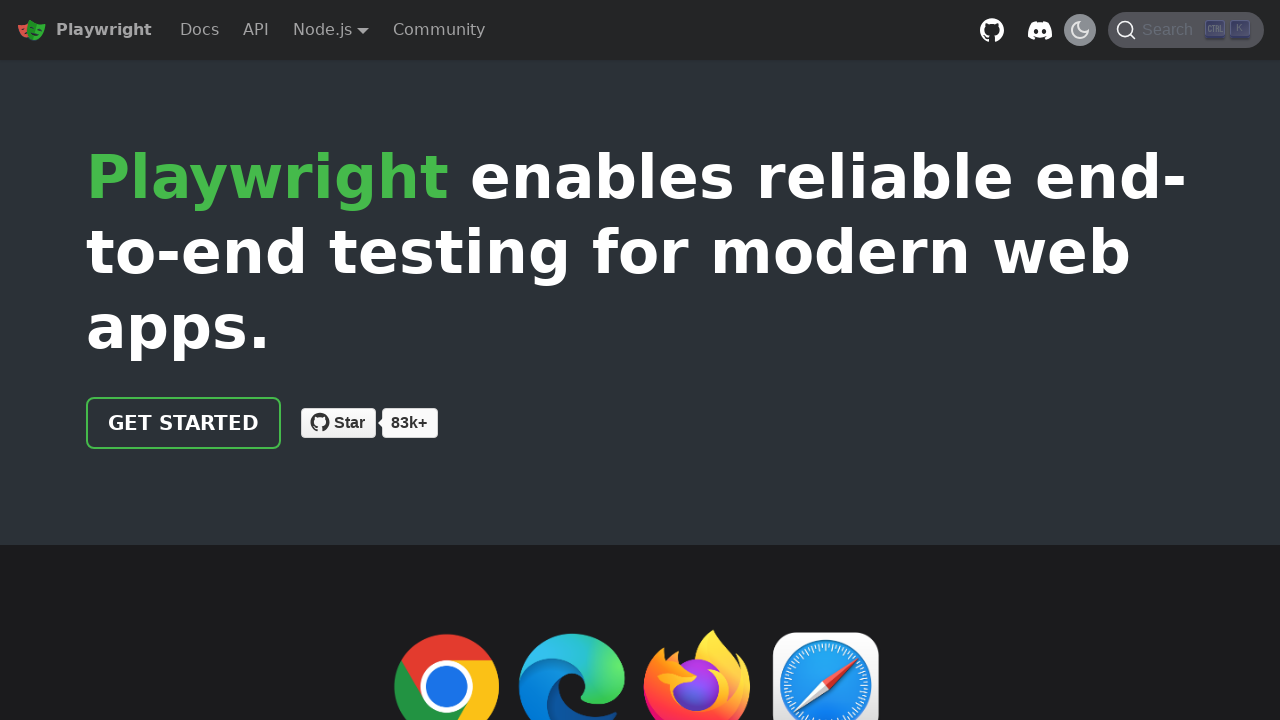

Verified that data-theme attribute is set to 'dark'
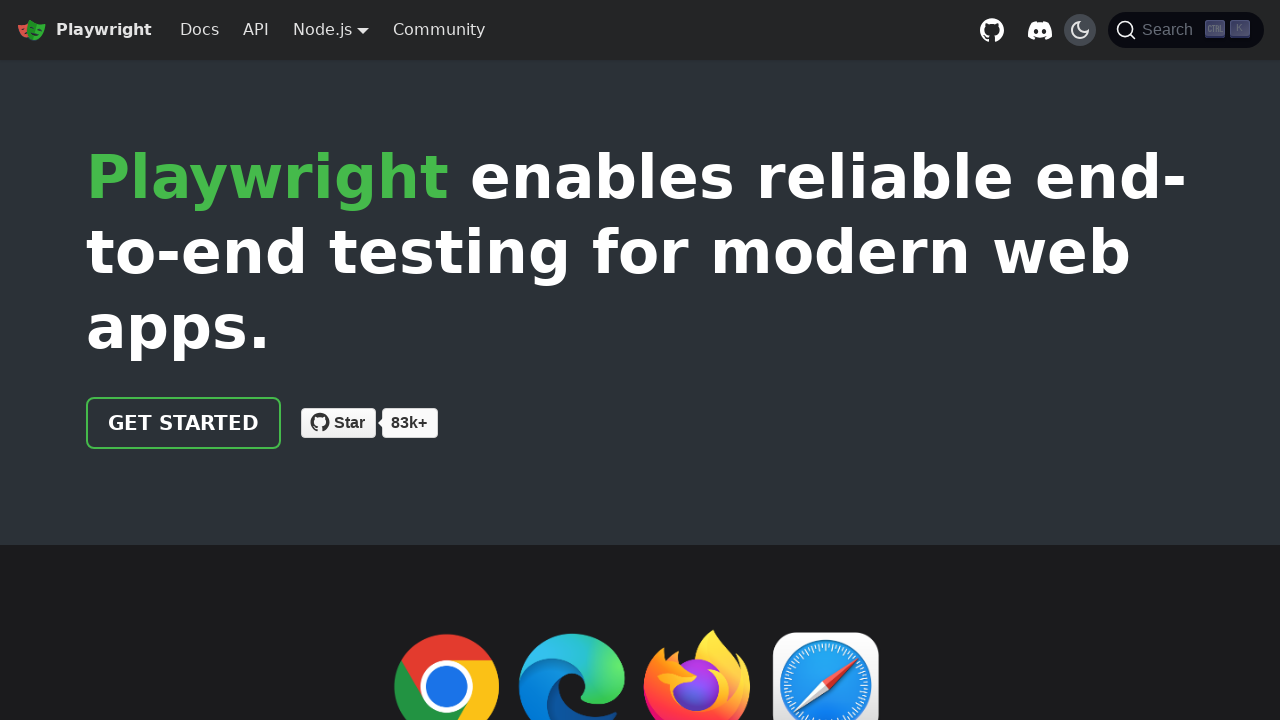

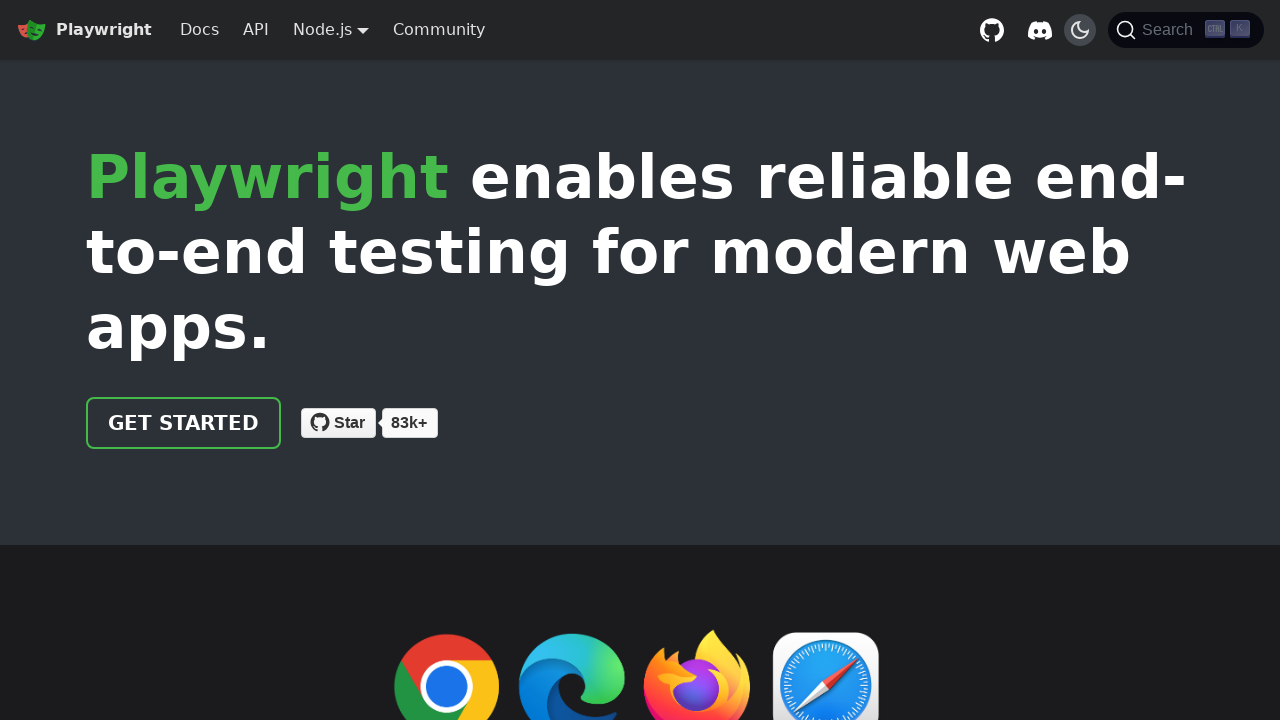